Tests that clicking the Due column header sorts the numeric values in ascending order by clicking once and verifying the column data is sorted.

Starting URL: http://the-internet.herokuapp.com/tables

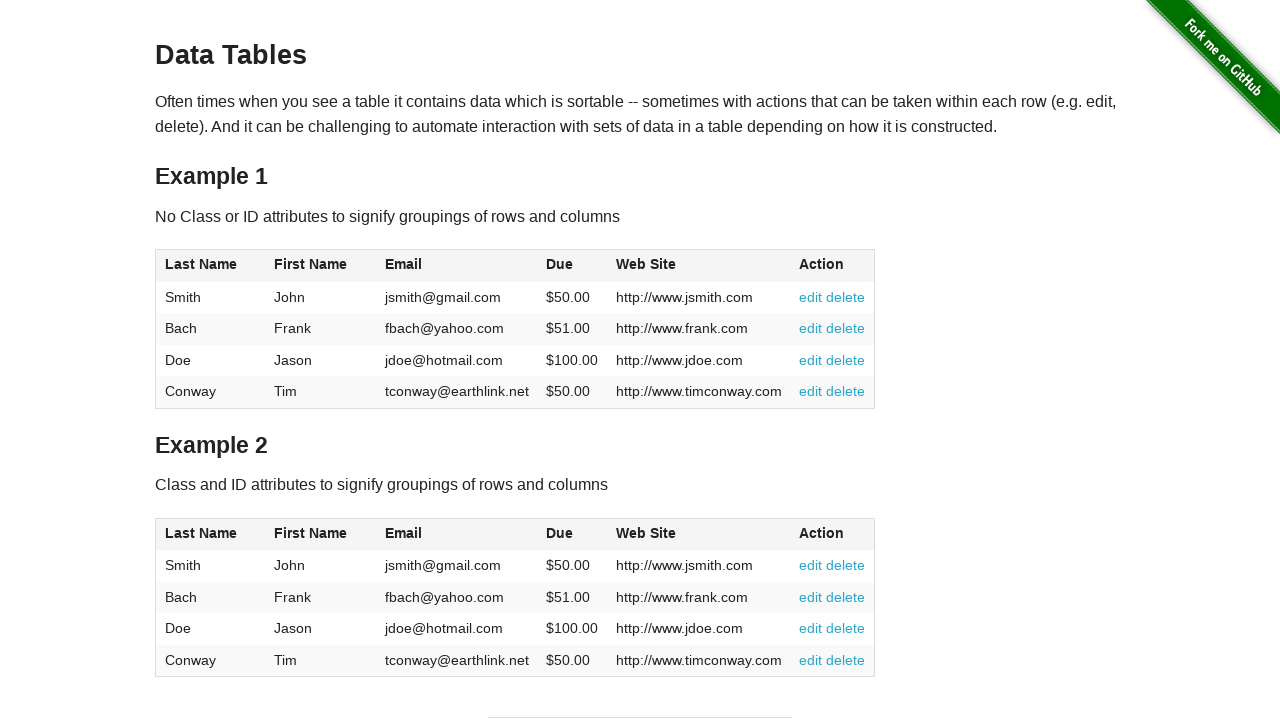

Clicked Due column header (4th column) to sort at (572, 266) on #table1 thead tr th:nth-of-type(4)
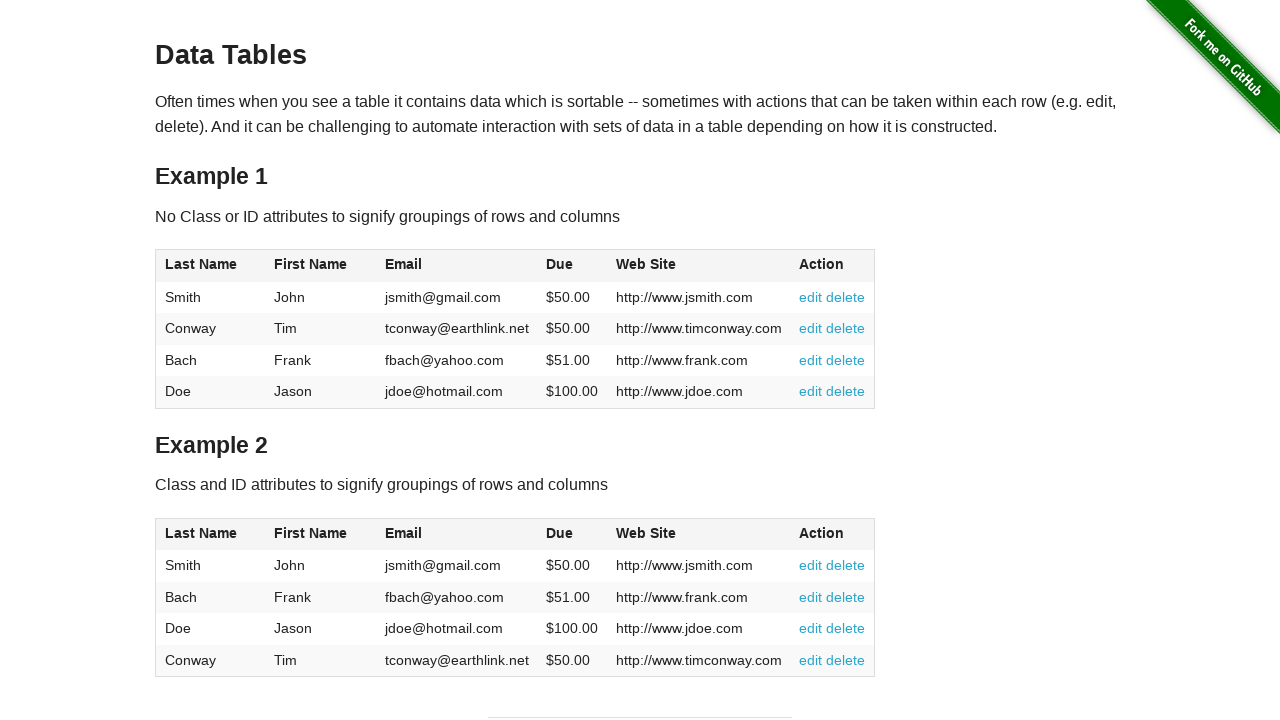

Verified table sorted - Due column data is now visible
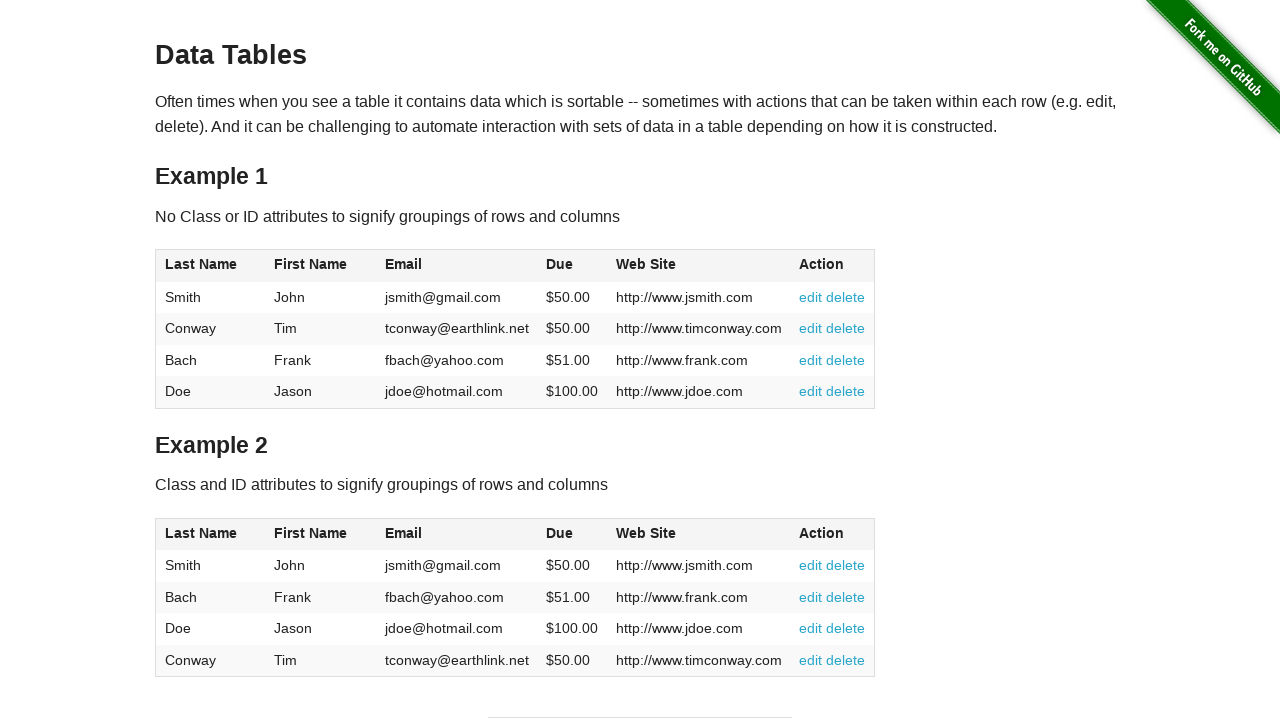

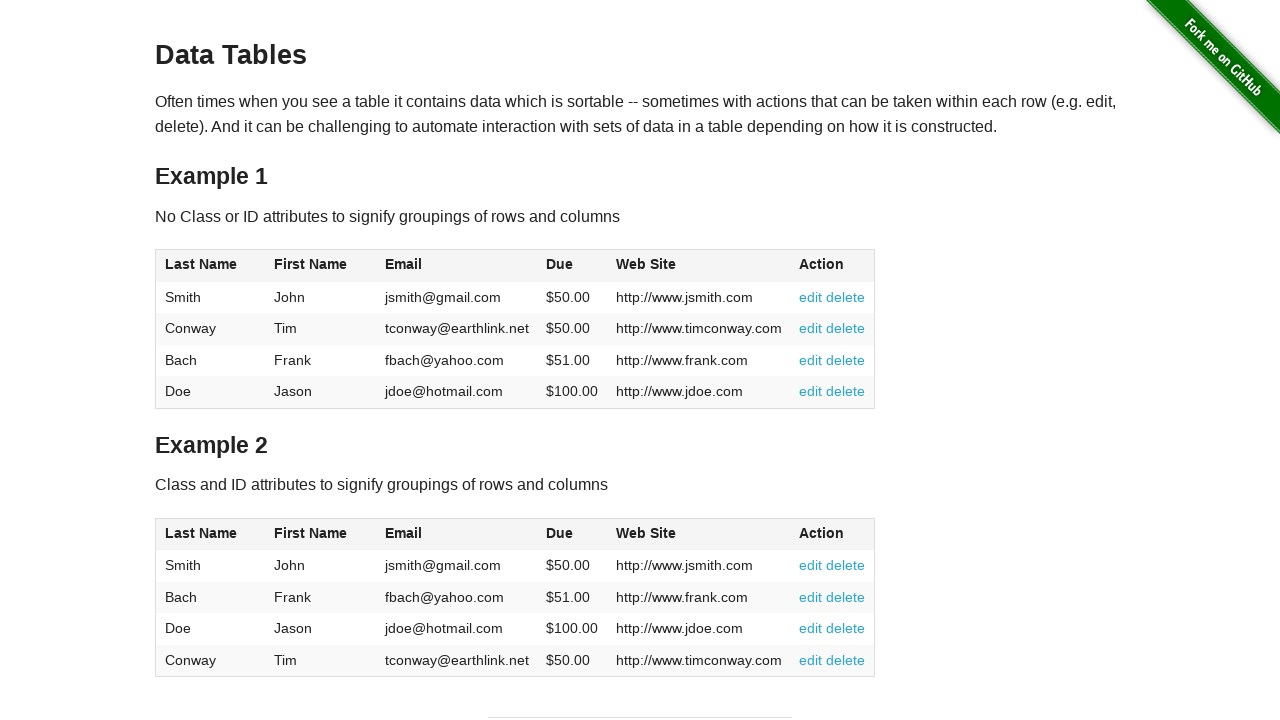